Tests basic browser navigation functionality by visiting a contact form website, navigating to the samples page, then using back, forward, and refresh browser controls.

Starting URL: https://www.mycontactform.com/

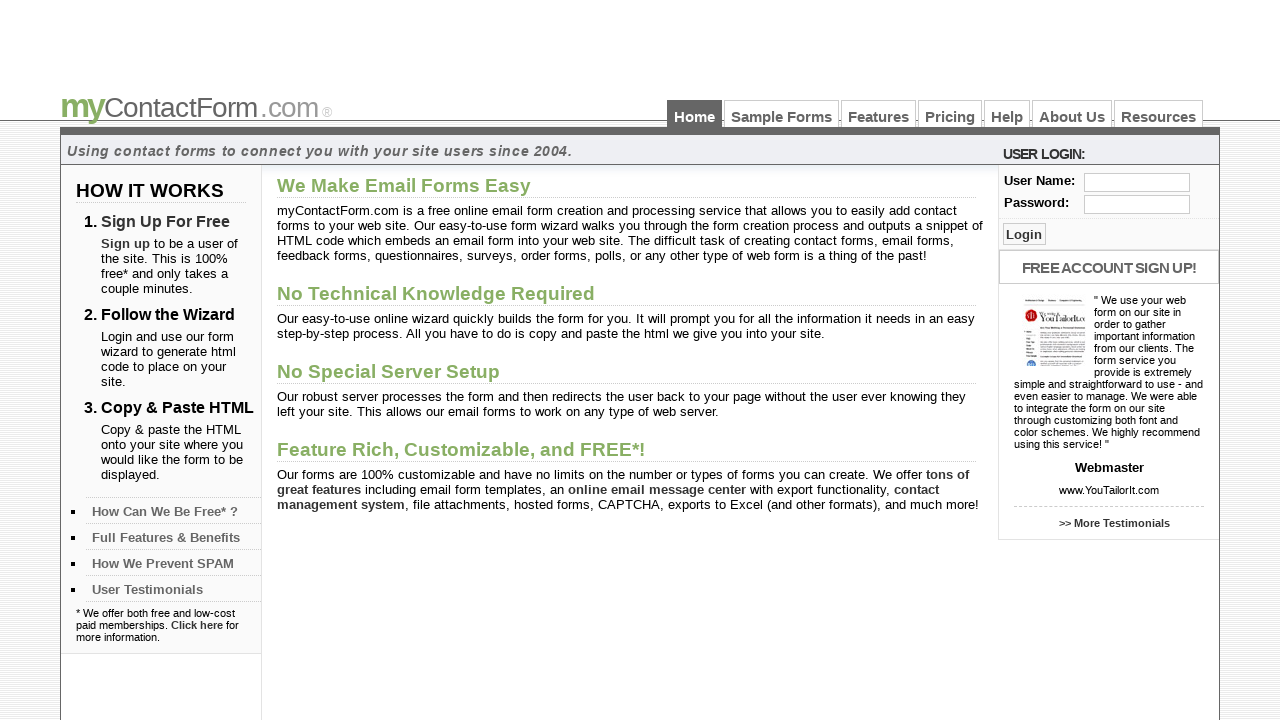

Printed current URL from contact form homepage
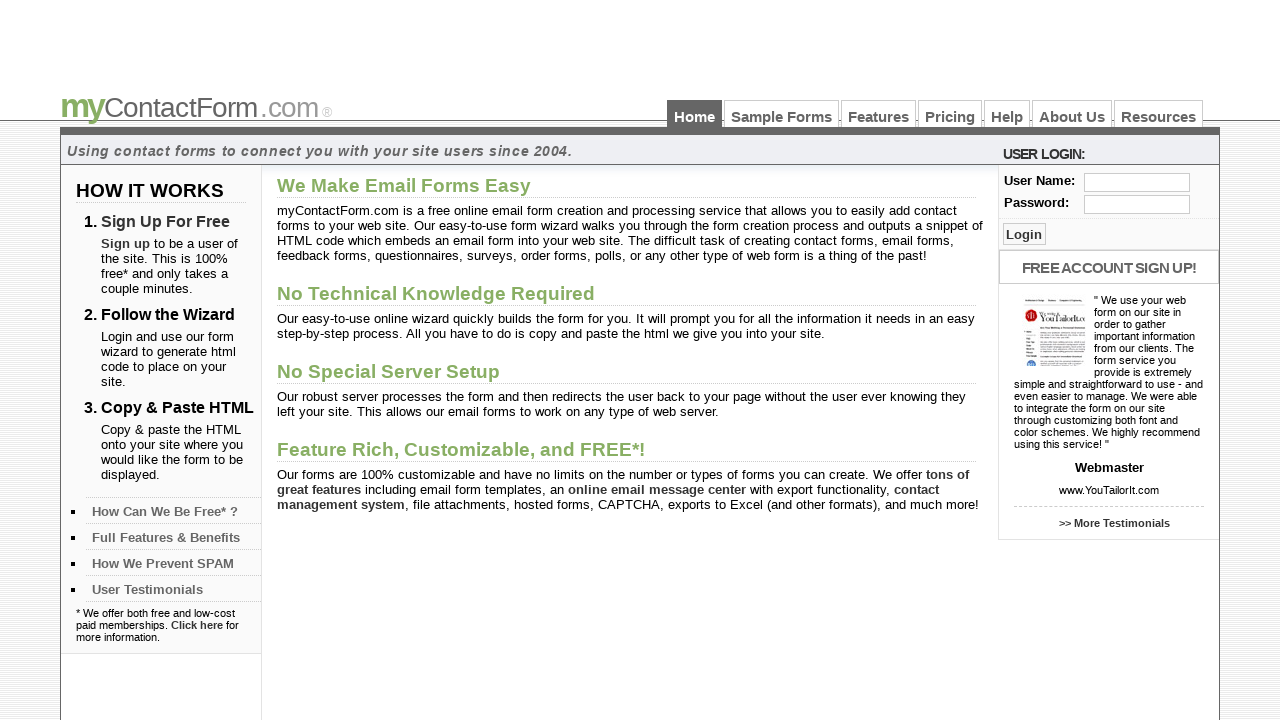

Printed page title from contact form homepage
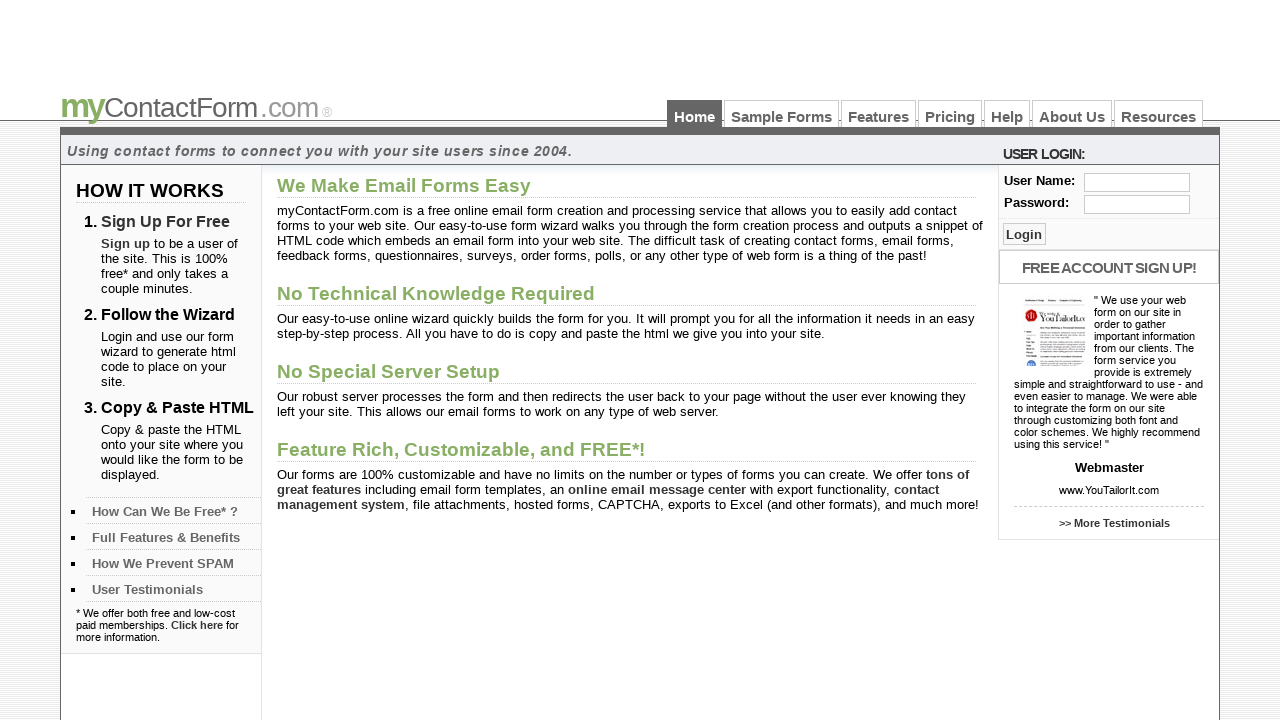

Navigated to samples page
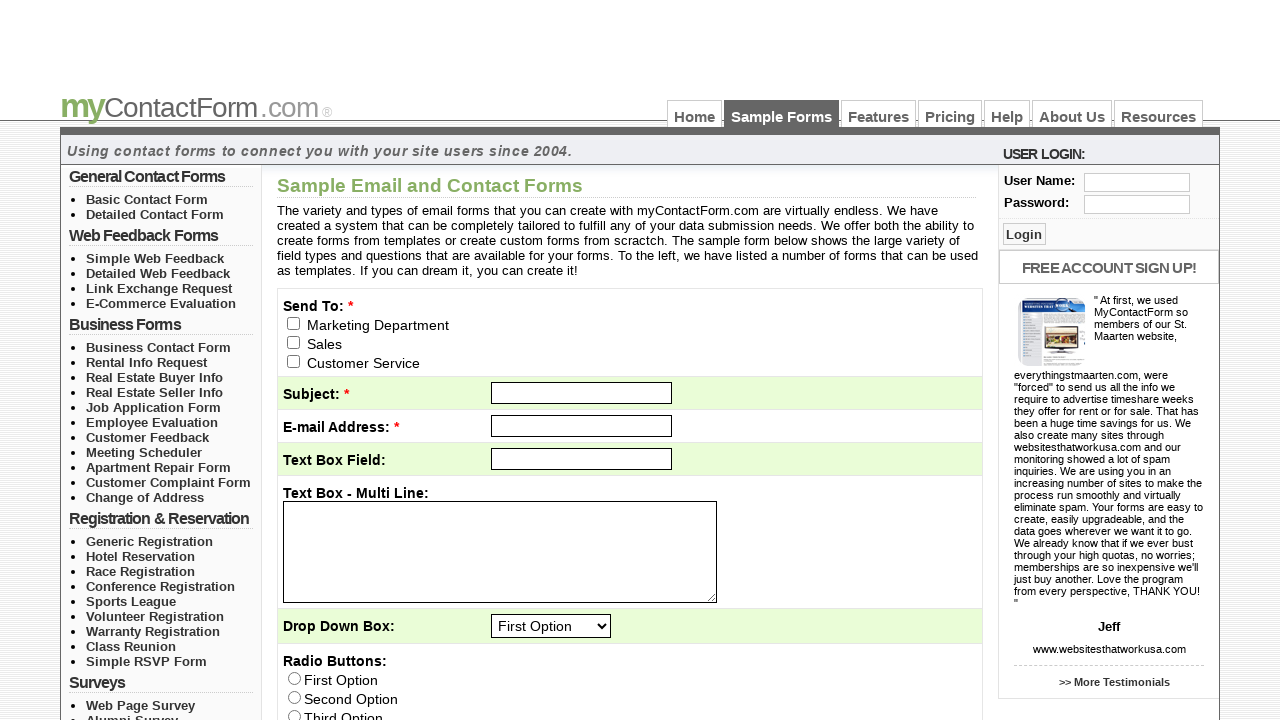

Printed URL after navigating to samples page
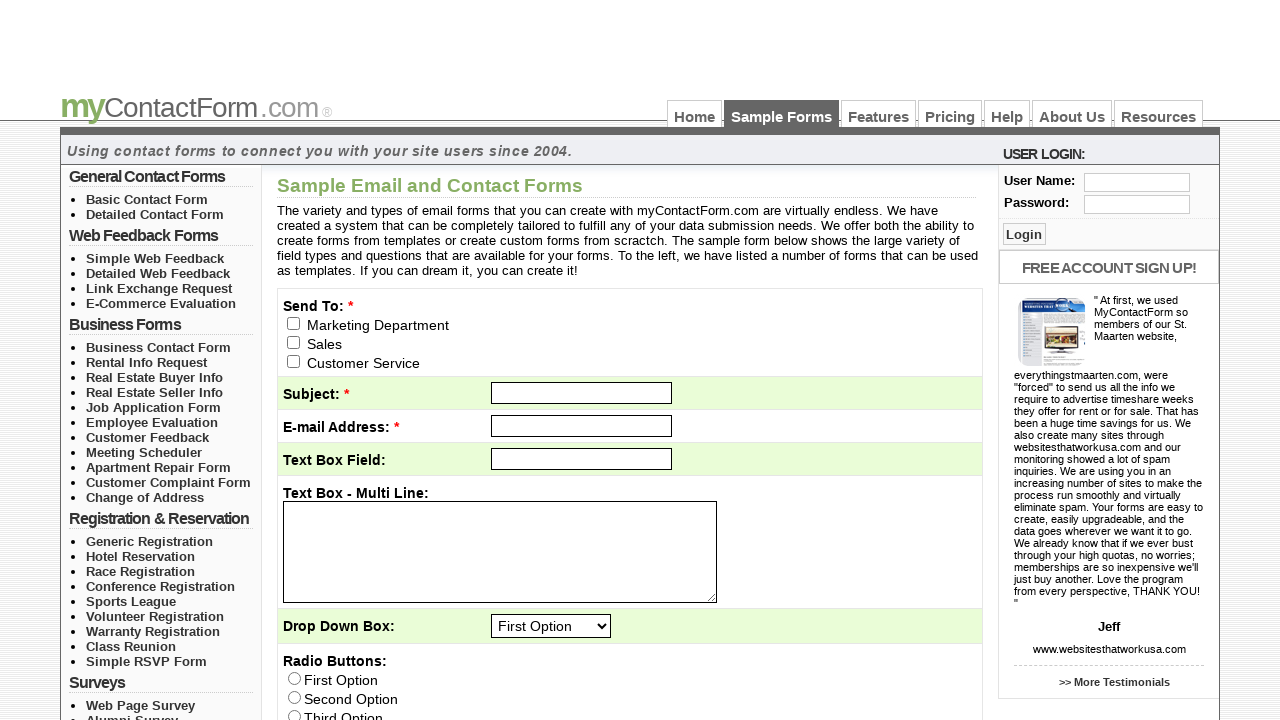

Navigated back to contact form homepage using browser back button
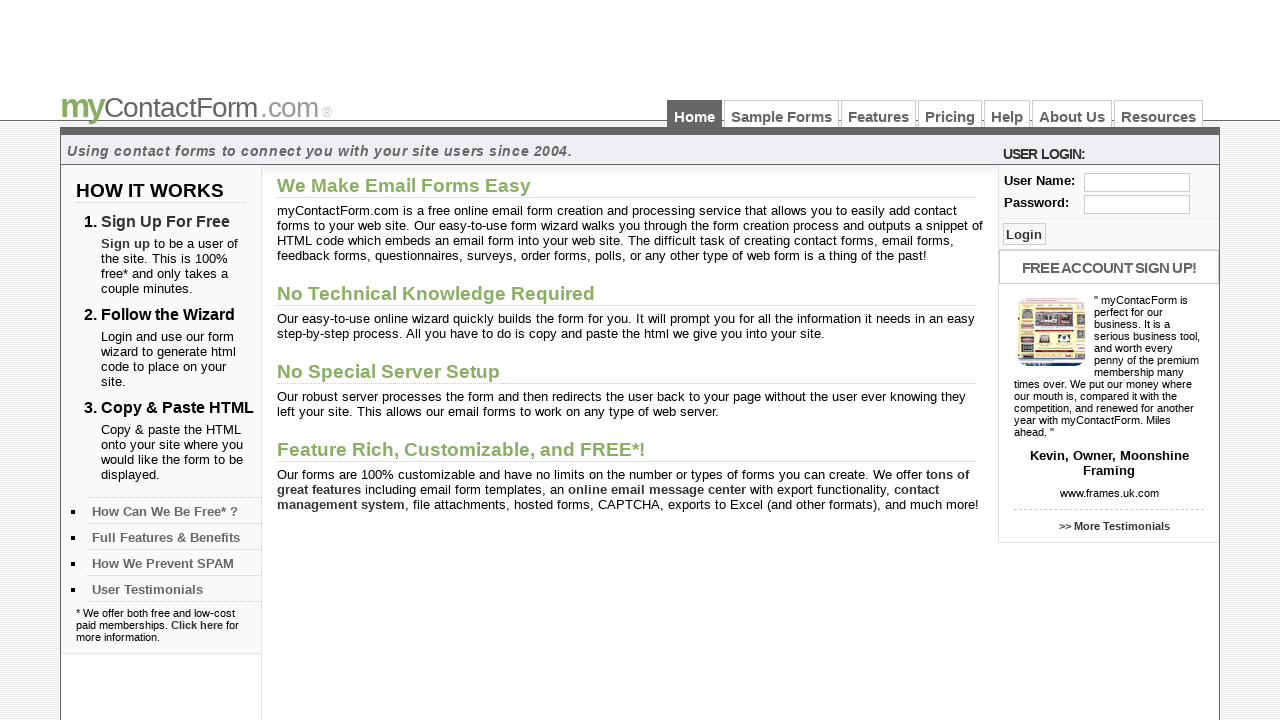

Navigated forward to samples page using browser forward button
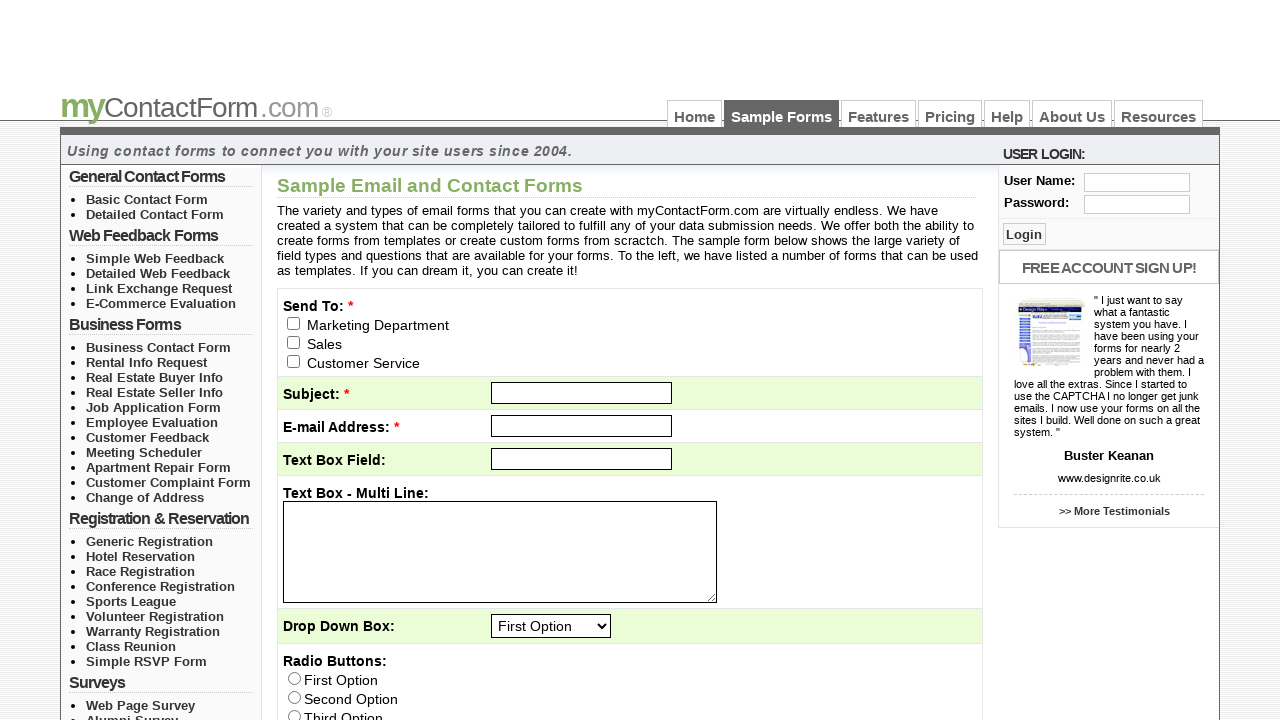

Refreshed the samples page
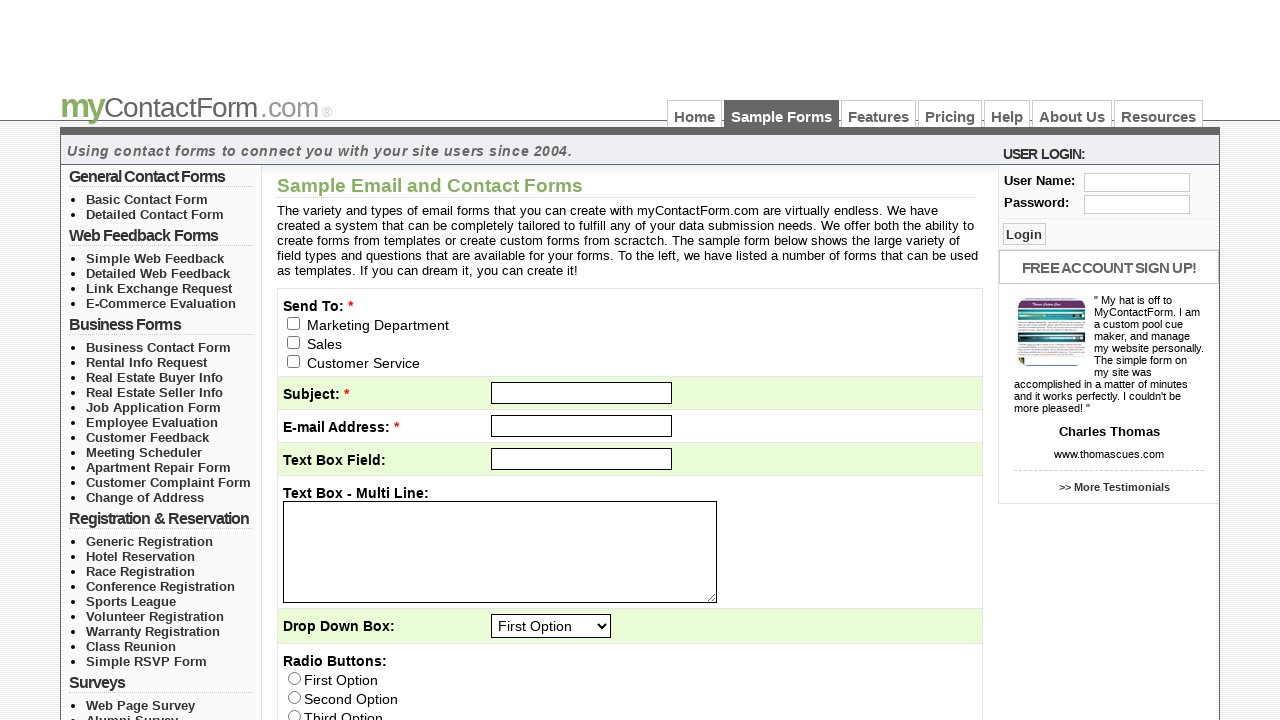

Waited 2 seconds for page to stabilize
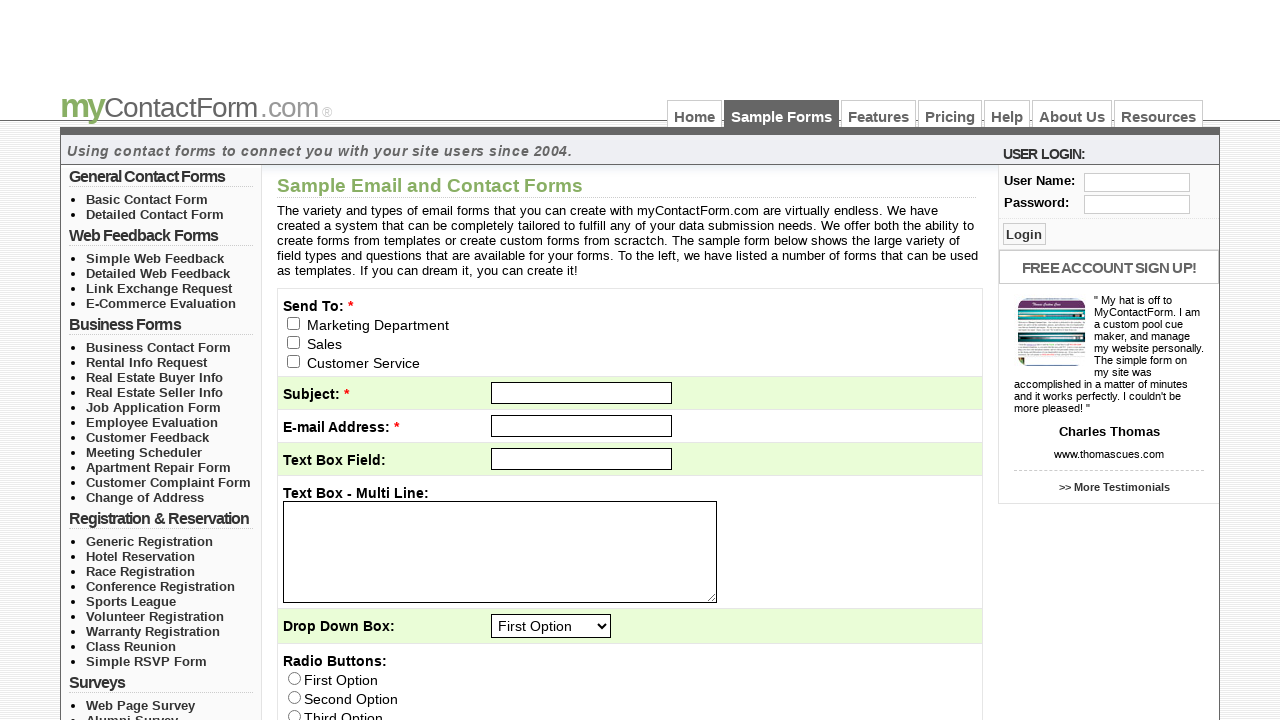

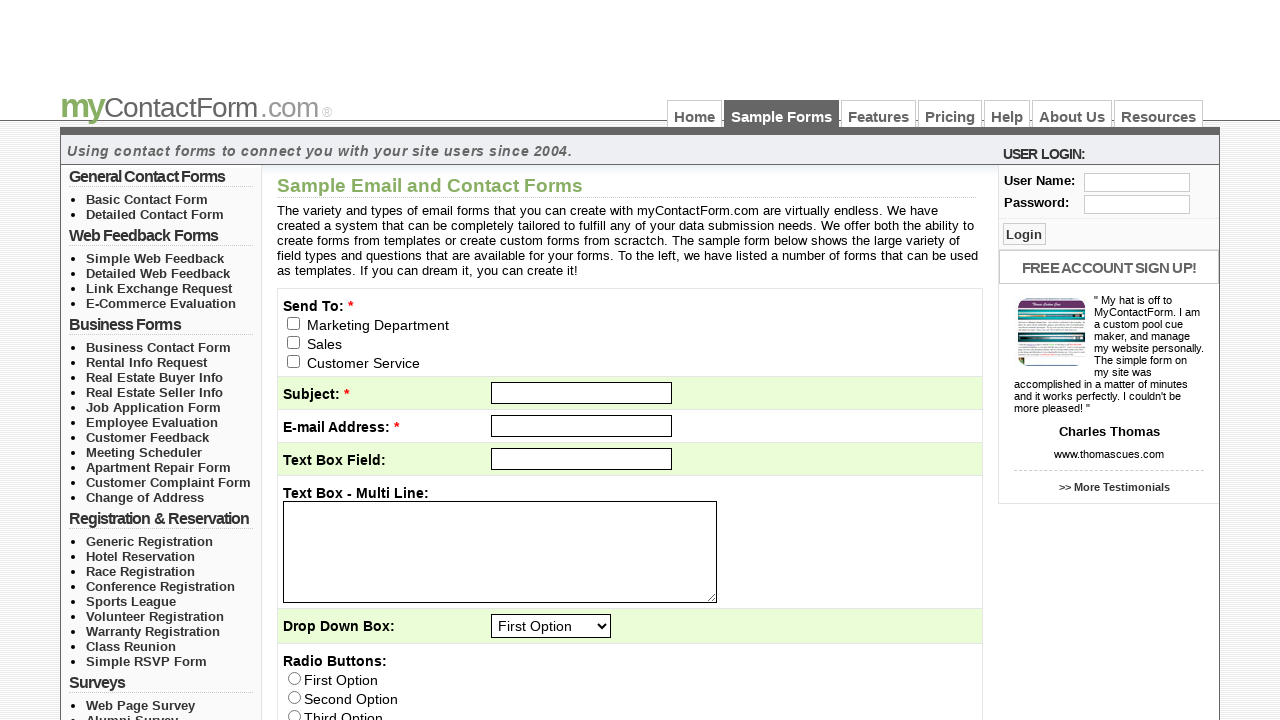